Double-clicks a button to trigger an alert

Starting URL: https://omayo.blogspot.com/

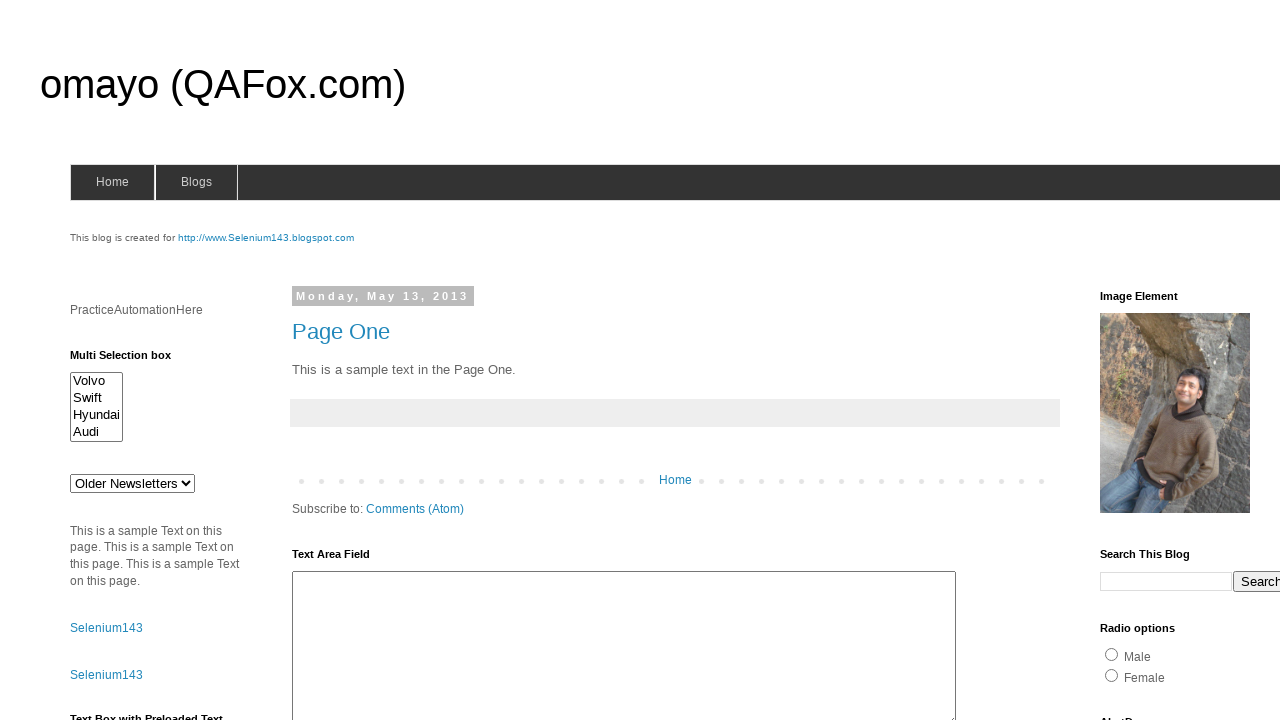

Set up dialog handler to accept alerts
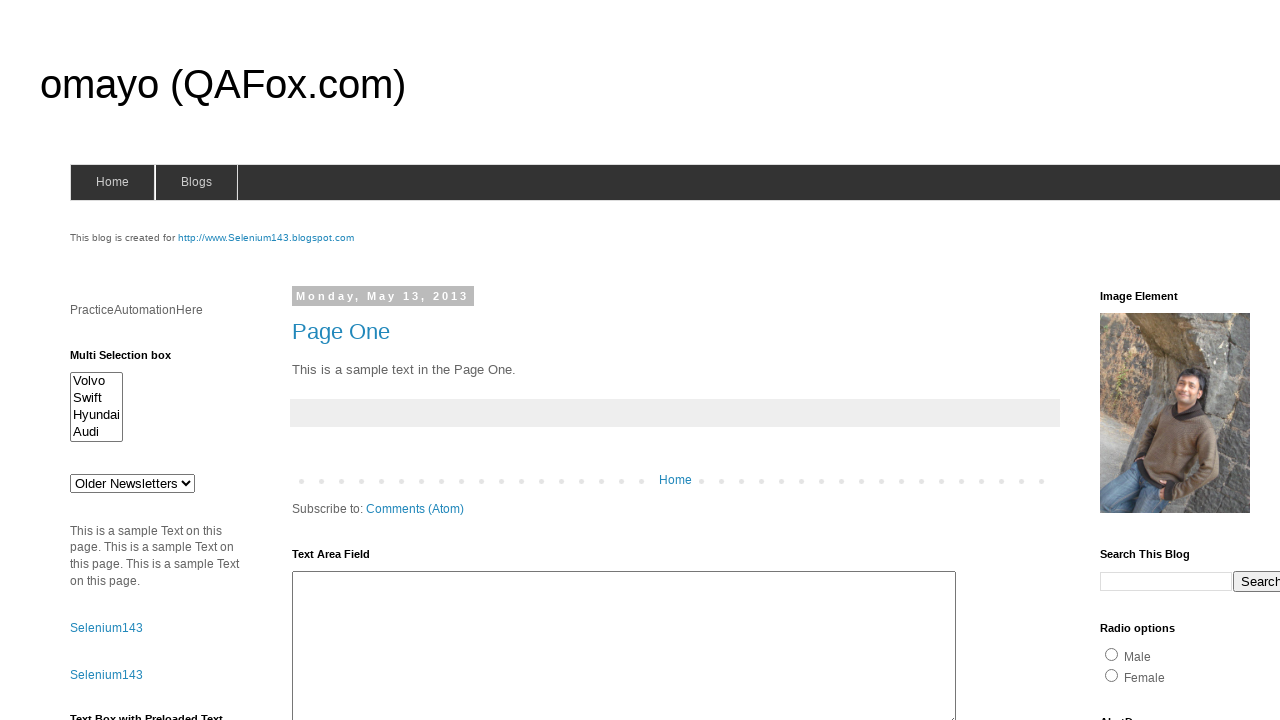

Double-clicked the 'Double click Here' button to trigger alert at (129, 365) on xpath=//button[text()=' Double click Here   ']
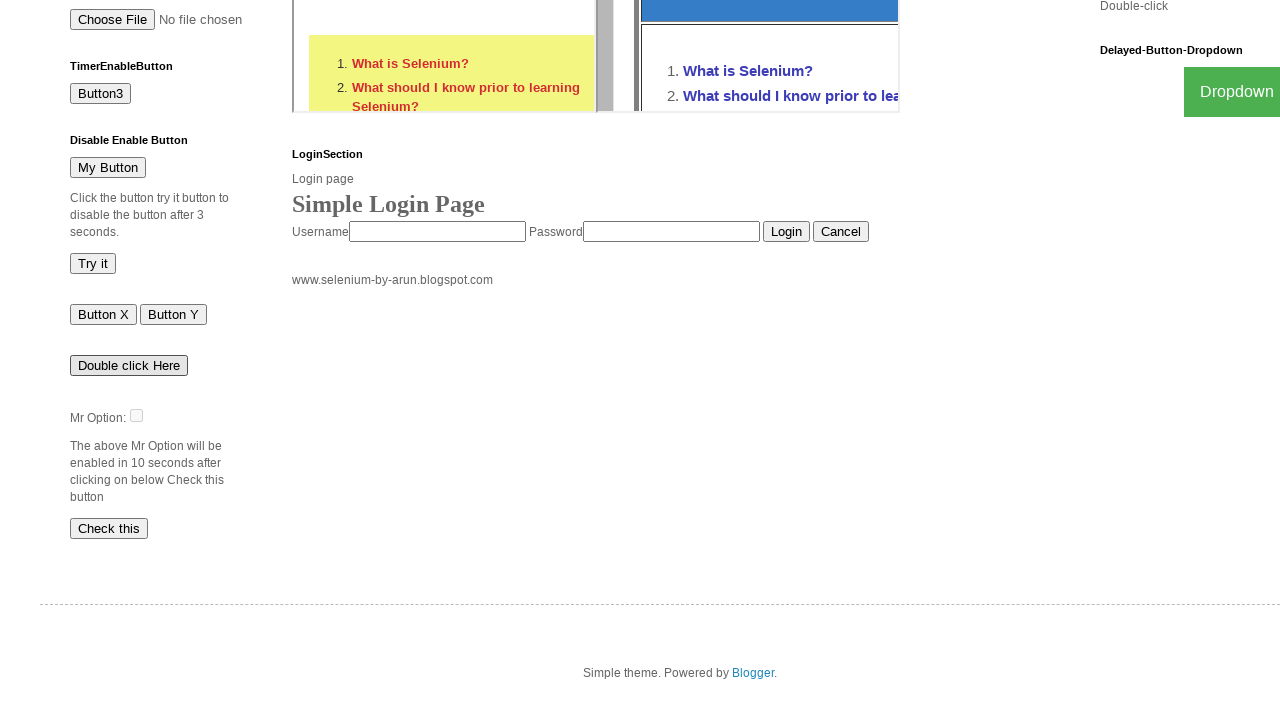

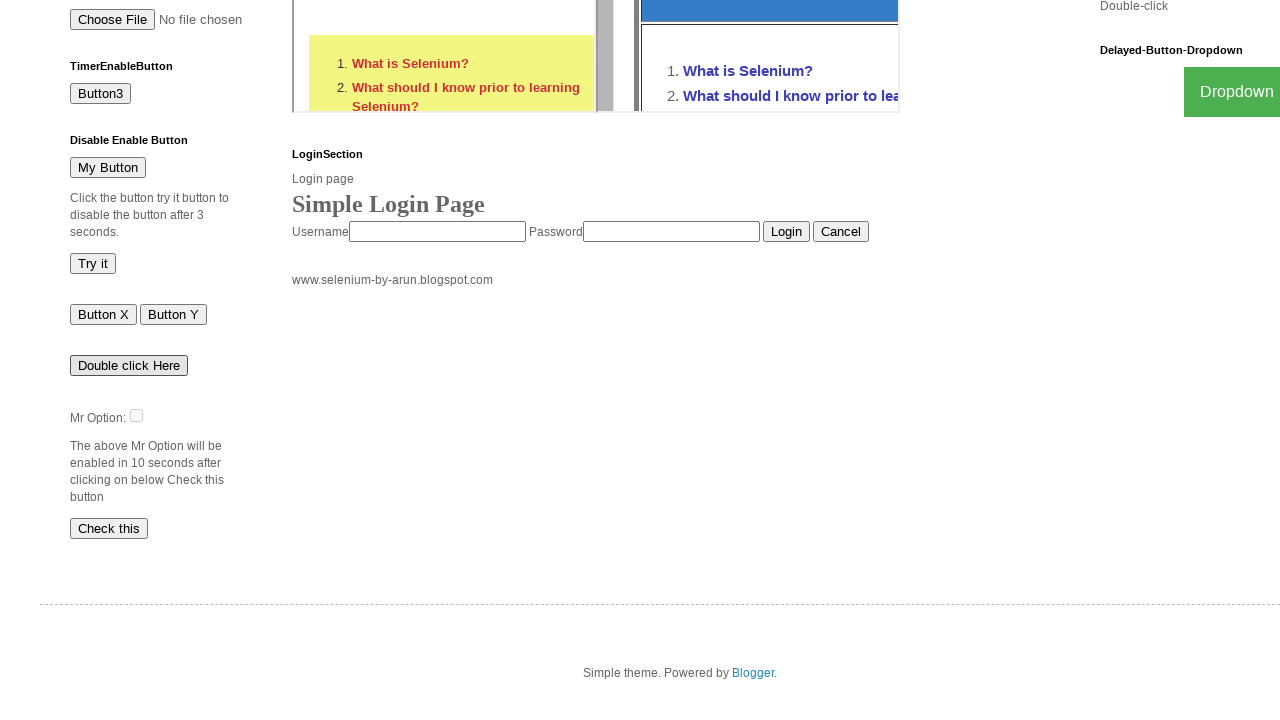